Navigates to the File Download section and returns to the main page

Starting URL: https://the-internet.herokuapp.com

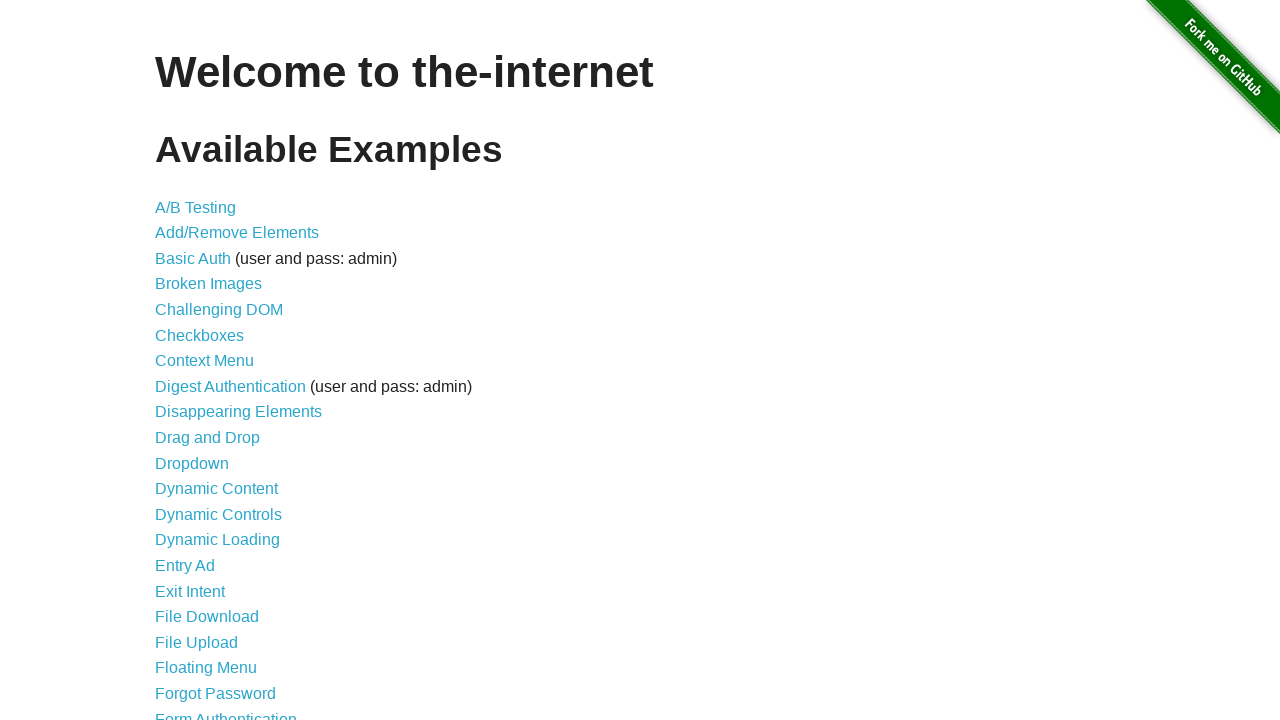

Navigated to the-internet.herokuapp.com main page
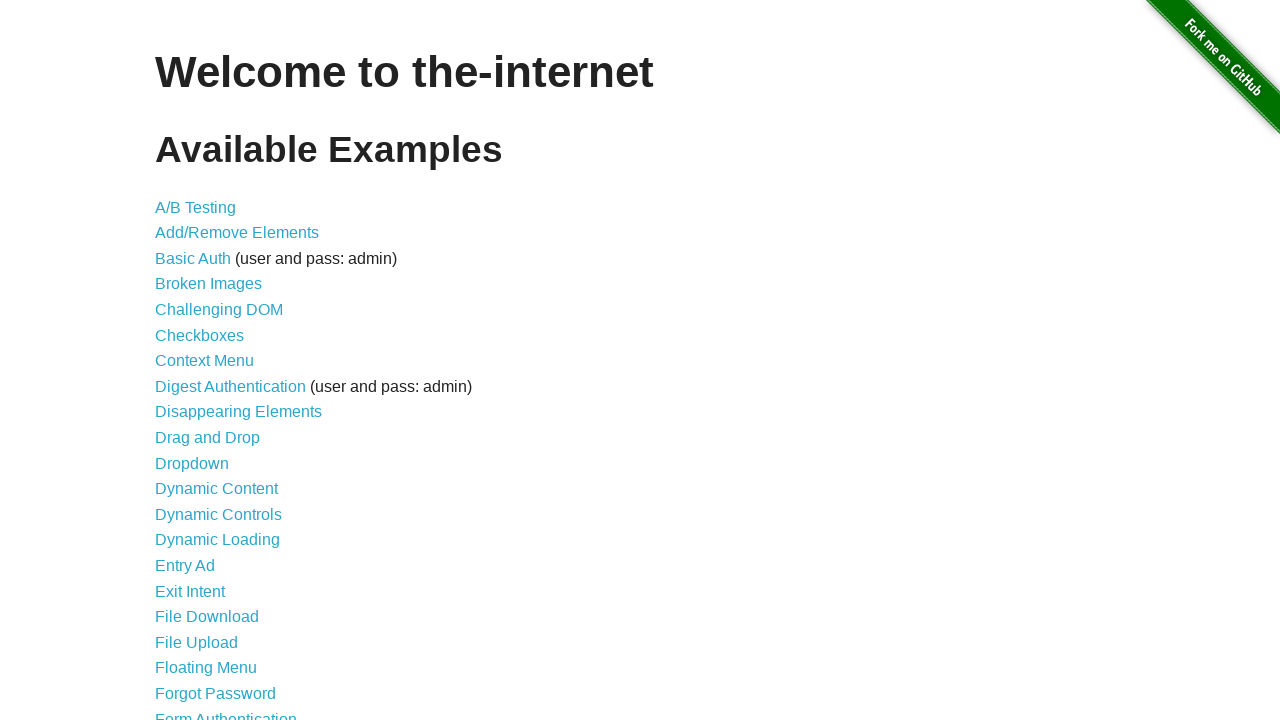

Clicked on File Download link at (207, 617) on xpath=//*[@id="content"]/ul/li[17]/a
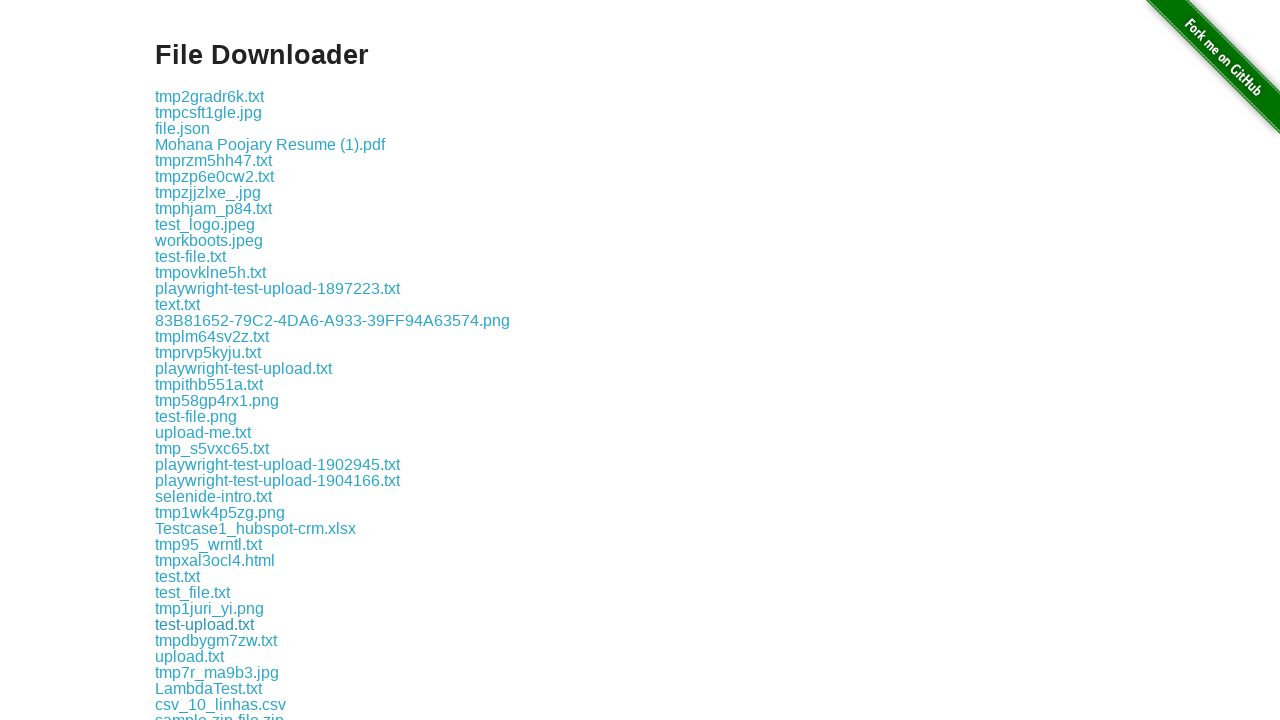

Navigated back to the main page
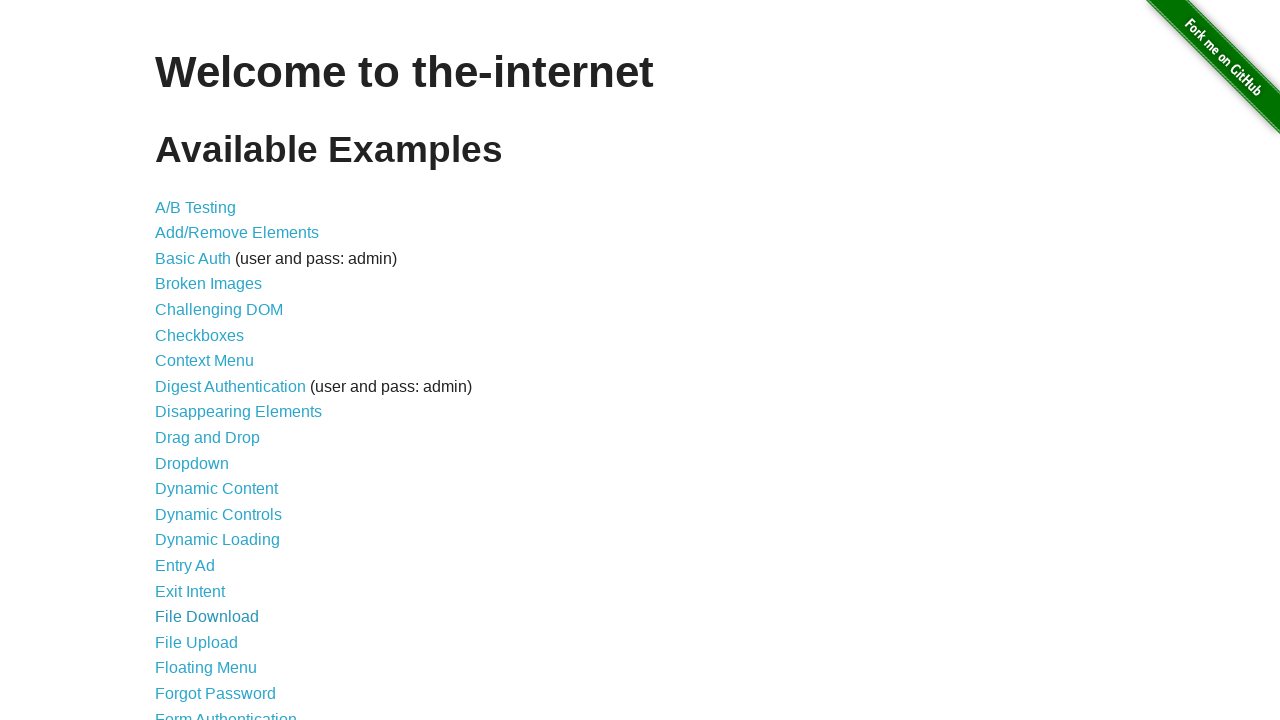

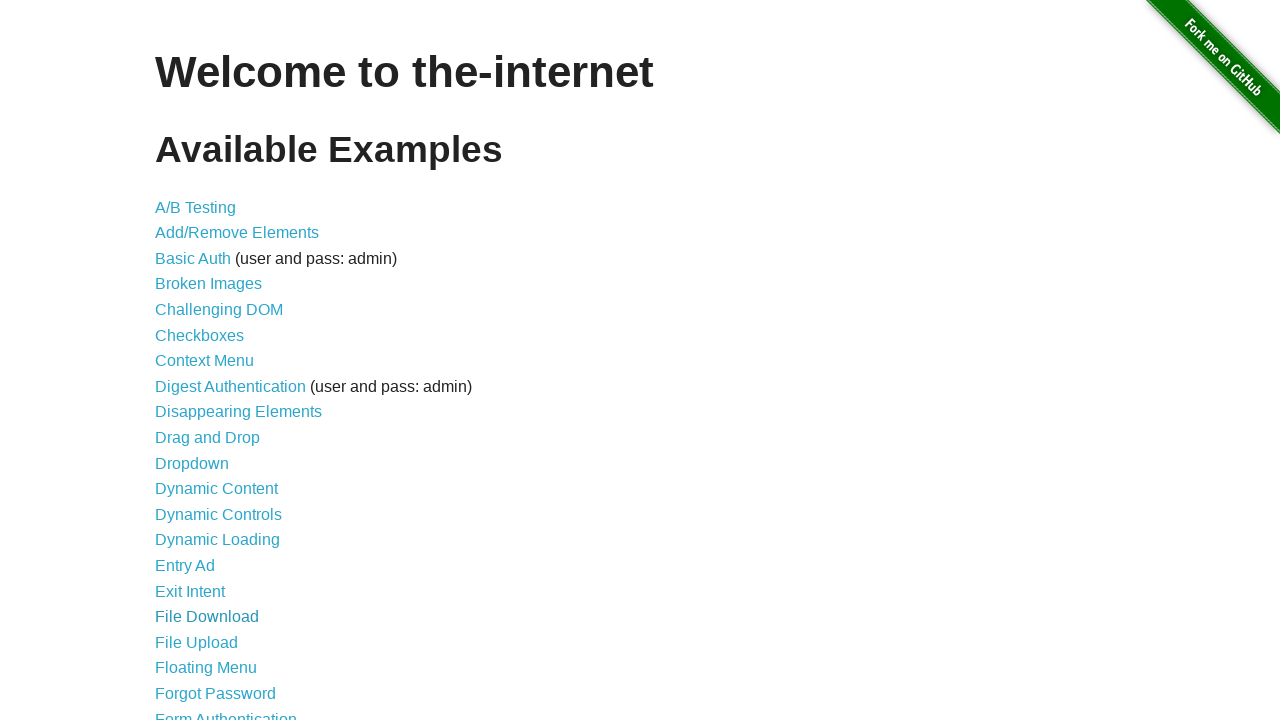